Tests checkbox functionality by clicking checkboxes and verifying their checked/unchecked states on the Checkboxes page

Starting URL: https://the-internet.herokuapp.com/

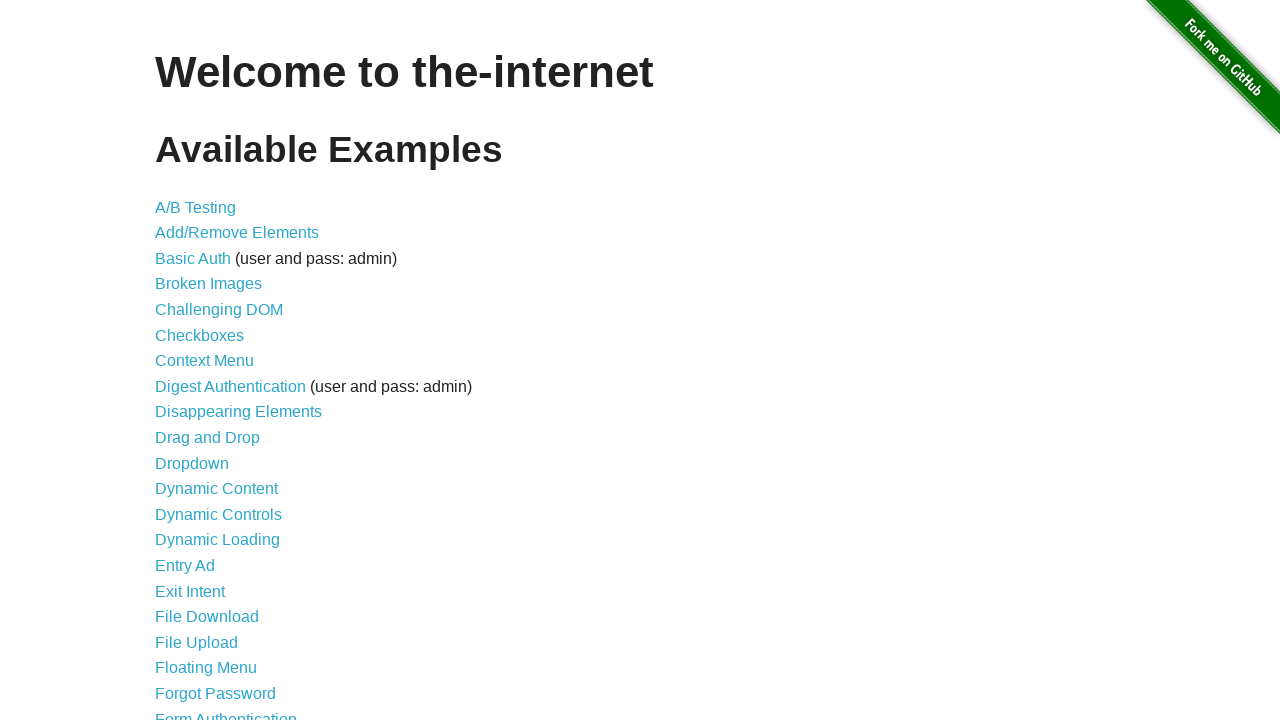

Clicked on Checkboxes link at (200, 335) on xpath=//a[@href='/checkboxes']
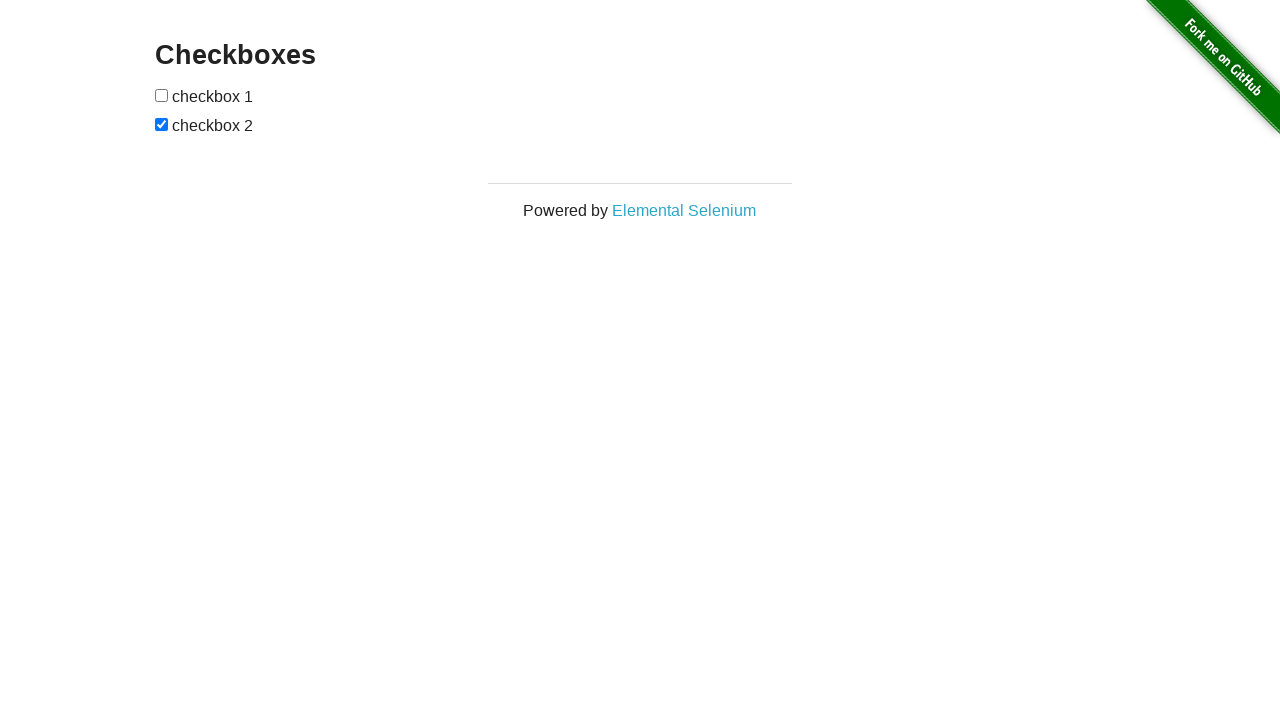

Verified navigation to Checkboxes page
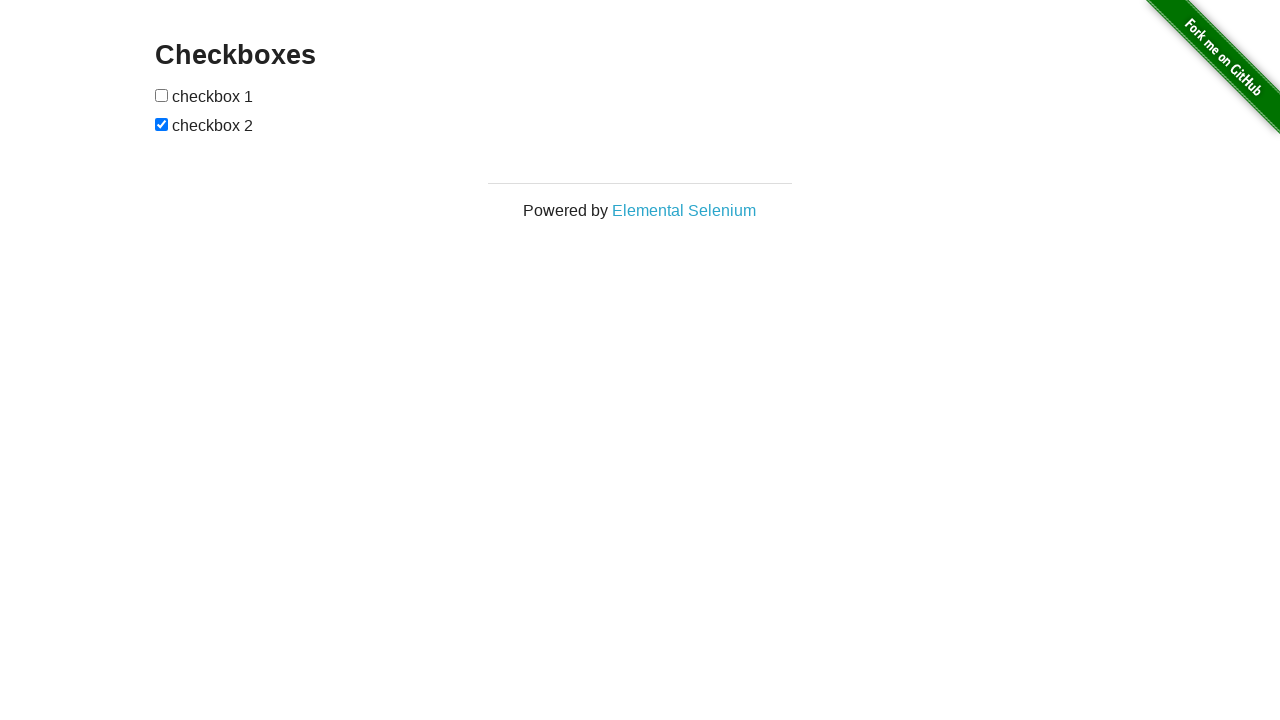

Clicked first checkbox at (162, 95) on xpath=//form[@id='checkboxes']/input[@type='checkbox'][1]
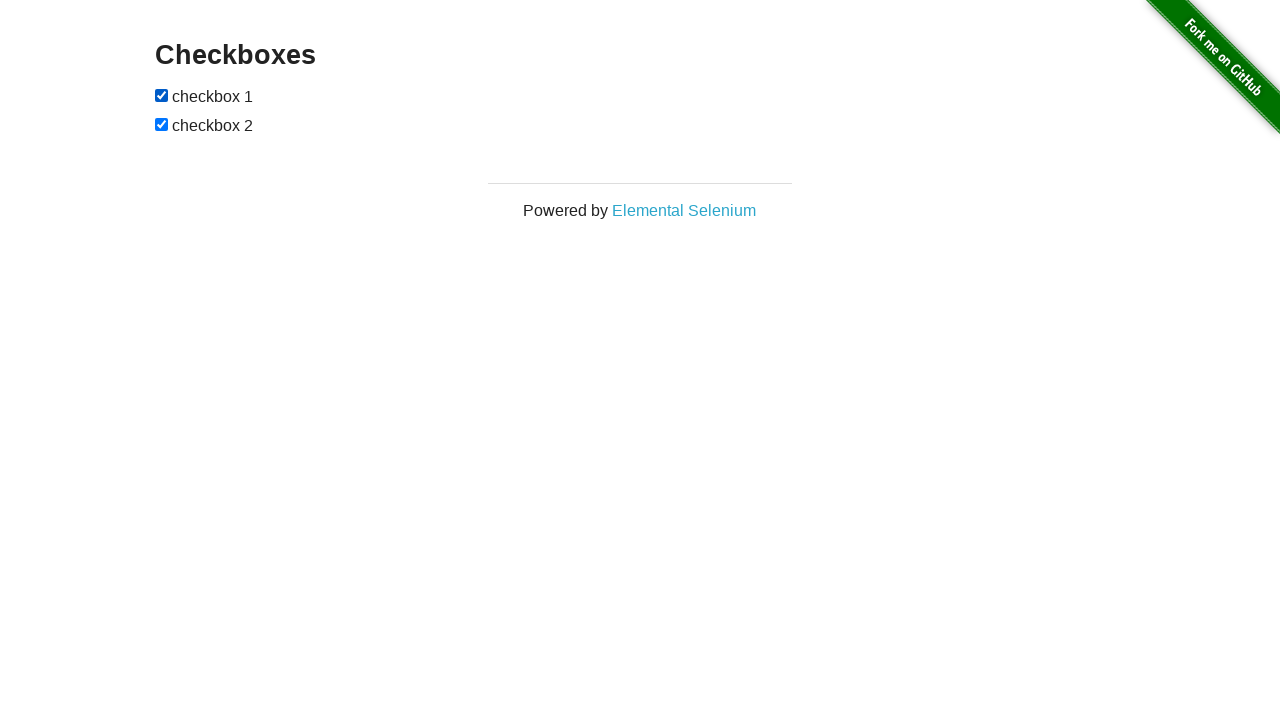

Verified first checkbox is checked
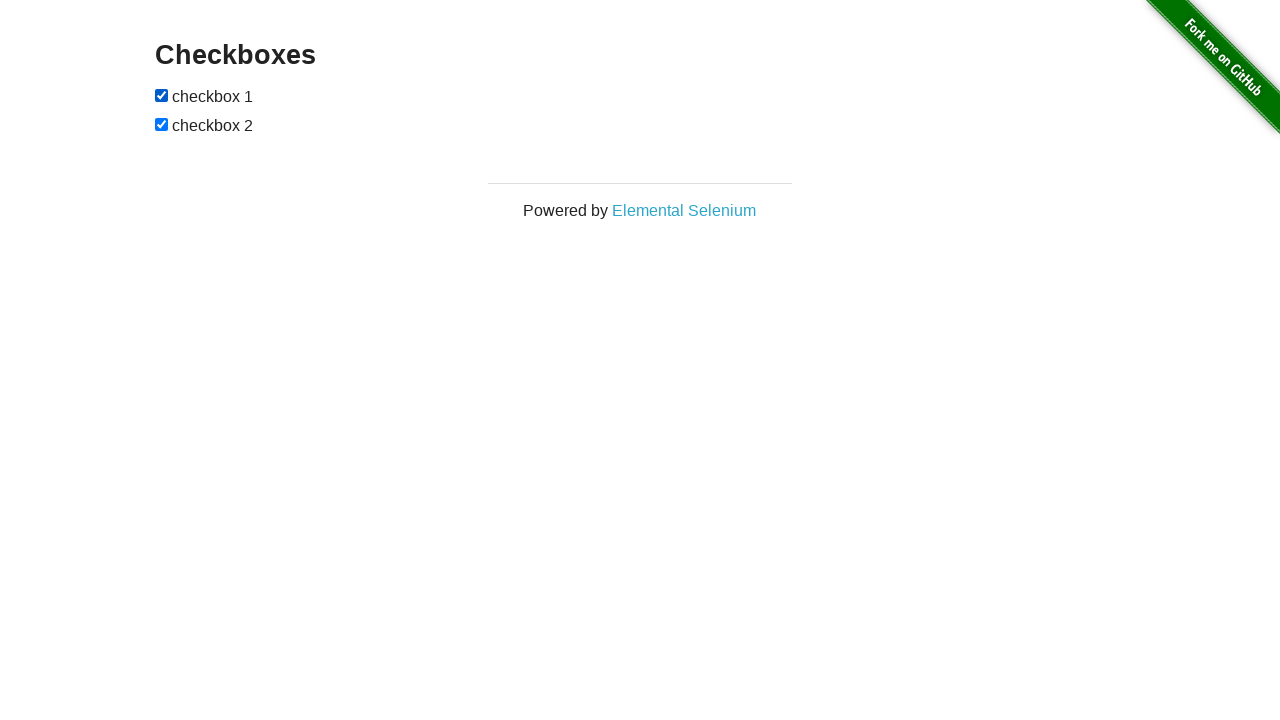

Clicked second checkbox at (162, 124) on xpath=//form[@id='checkboxes']/input[@type='checkbox'][2]
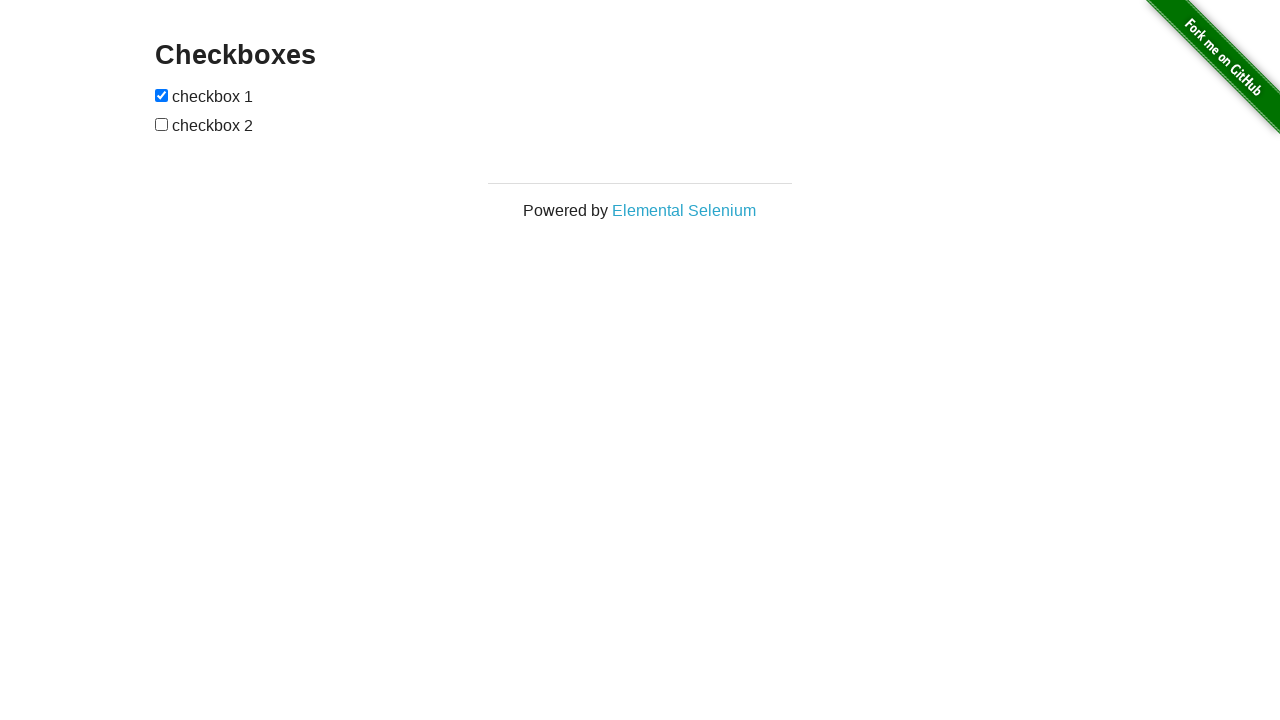

Verified second checkbox is unchecked
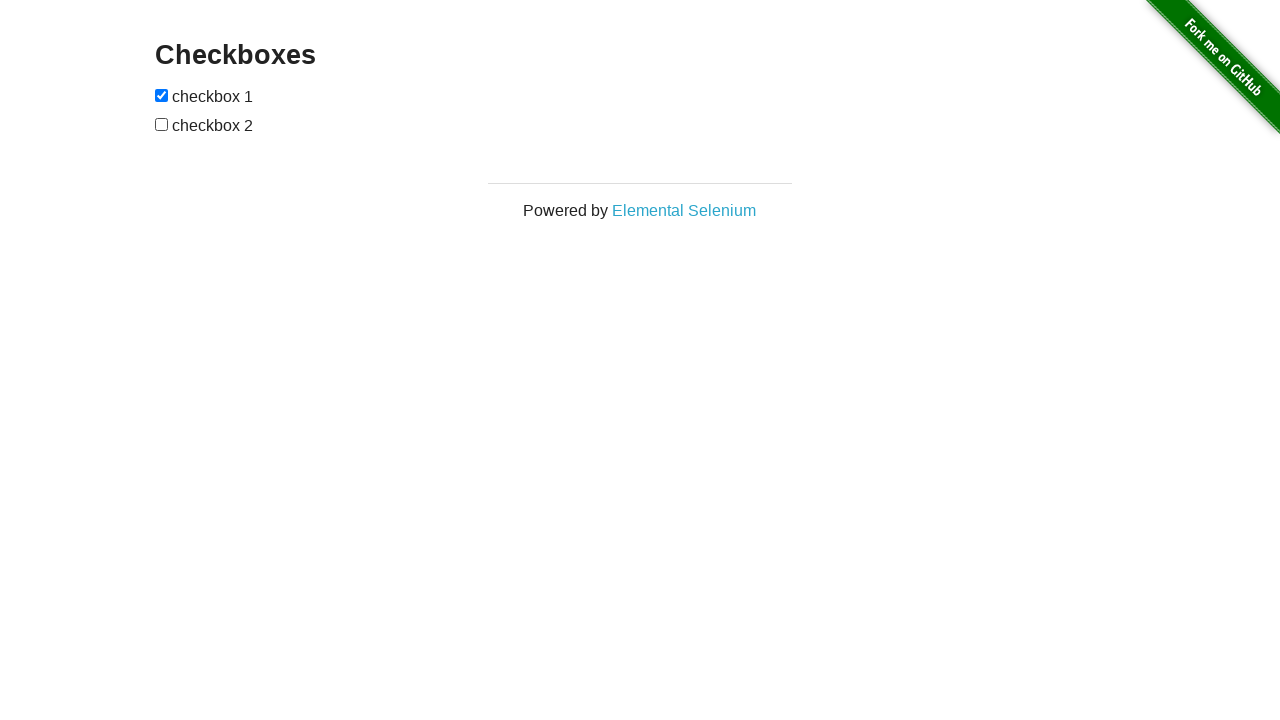

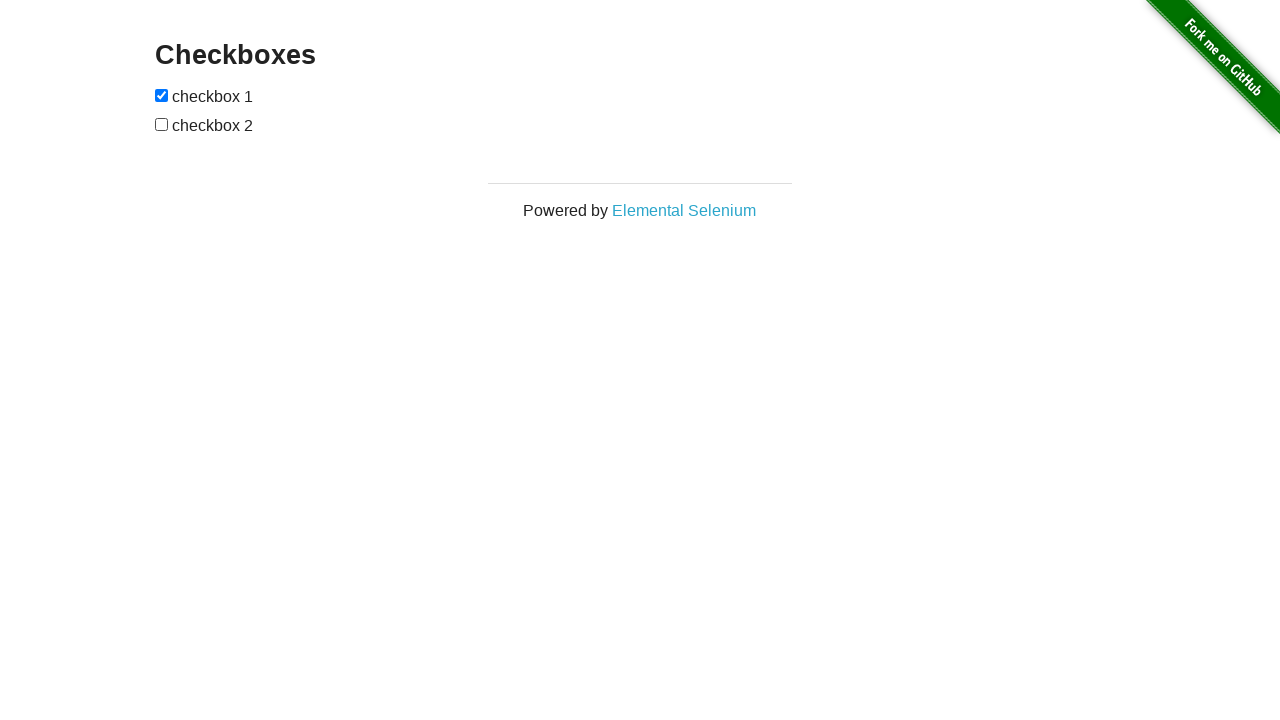